Tests dismissing a JavaScript prompt alert after entering text, verifying the text is not submitted

Starting URL: https://the-internet.herokuapp.com/javascript_alerts

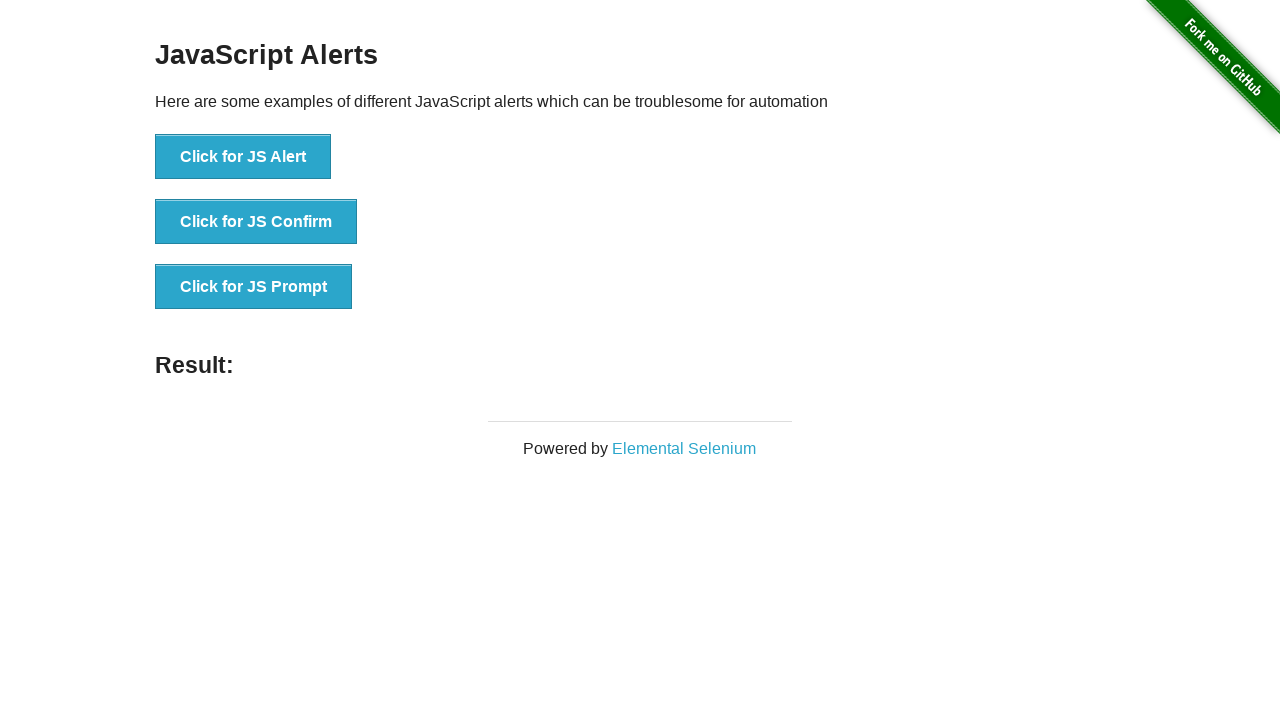

Set up dialog handler to dismiss prompts
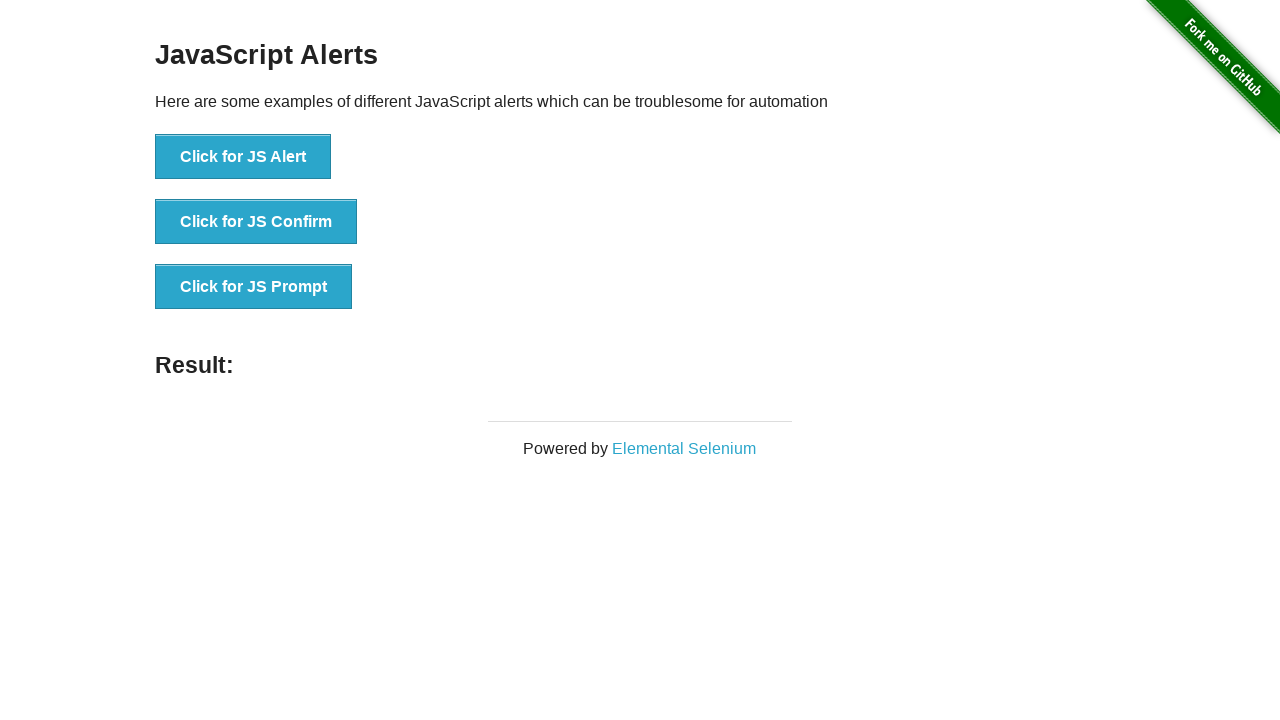

Clicked JS Prompt button at (254, 287) on xpath=//button[contains(text(),'JS Prompt')]
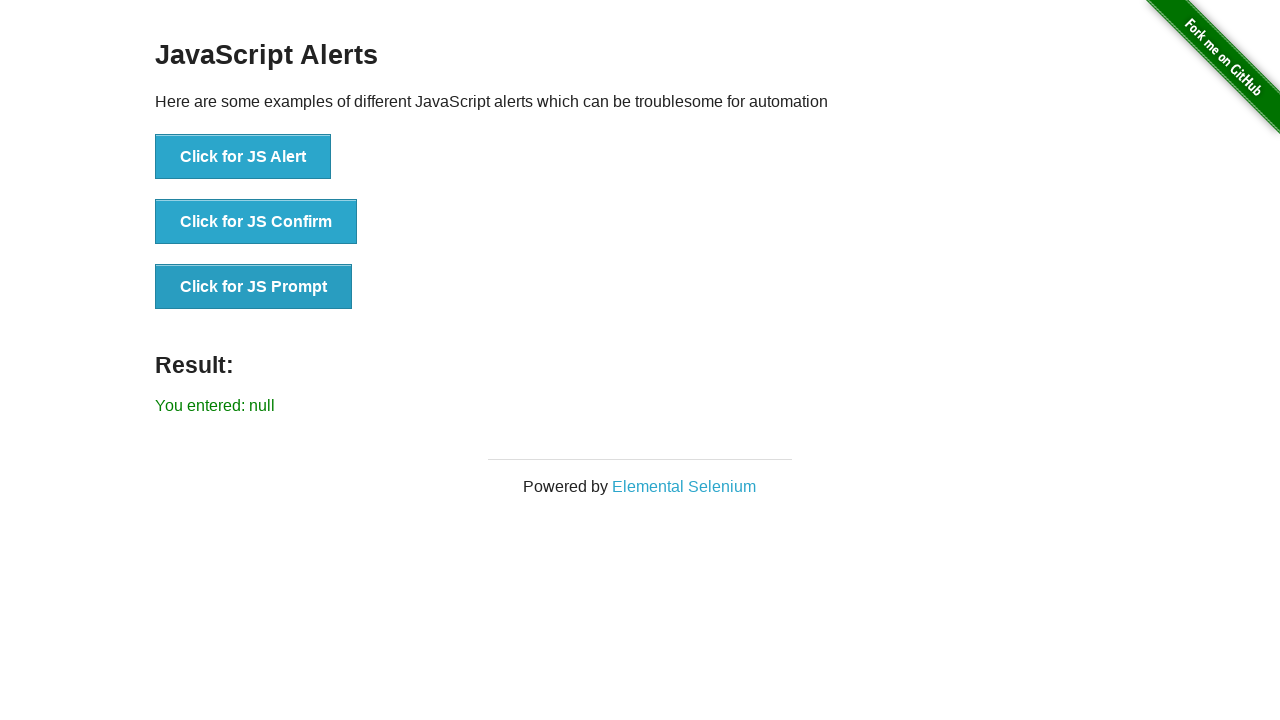

Result element loaded after dismissing prompt
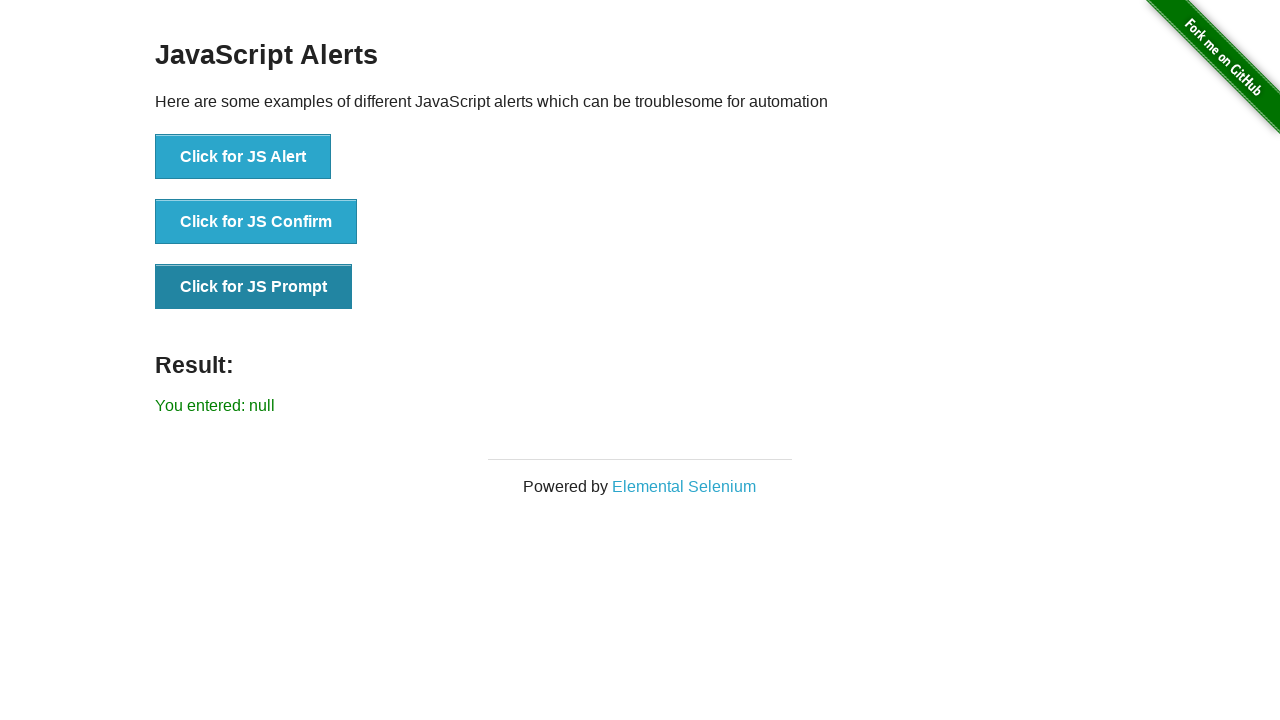

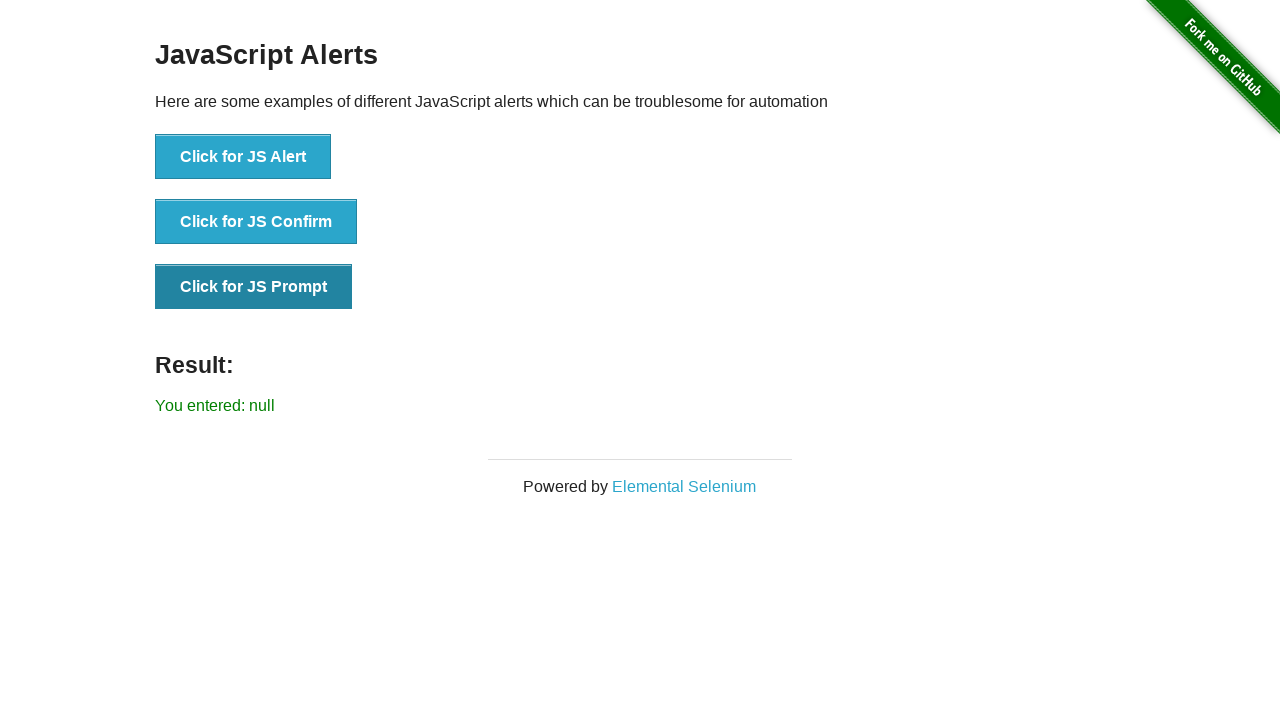